Tests browser window handling by clicking a link that opens a new window, switching to the new window to read content, closing it, and switching back to the parent window

Starting URL: https://the-internet.herokuapp.com/windows

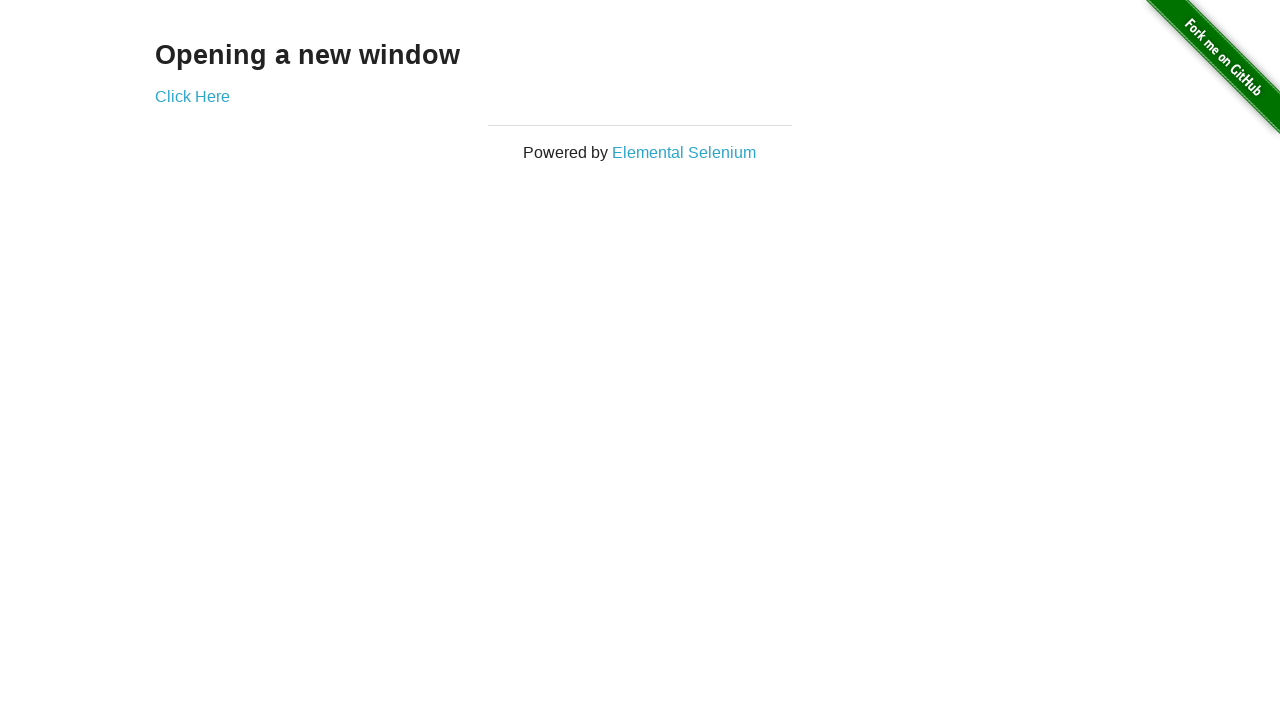

Clicked 'Click Here' link at (192, 96) on text=Click Here
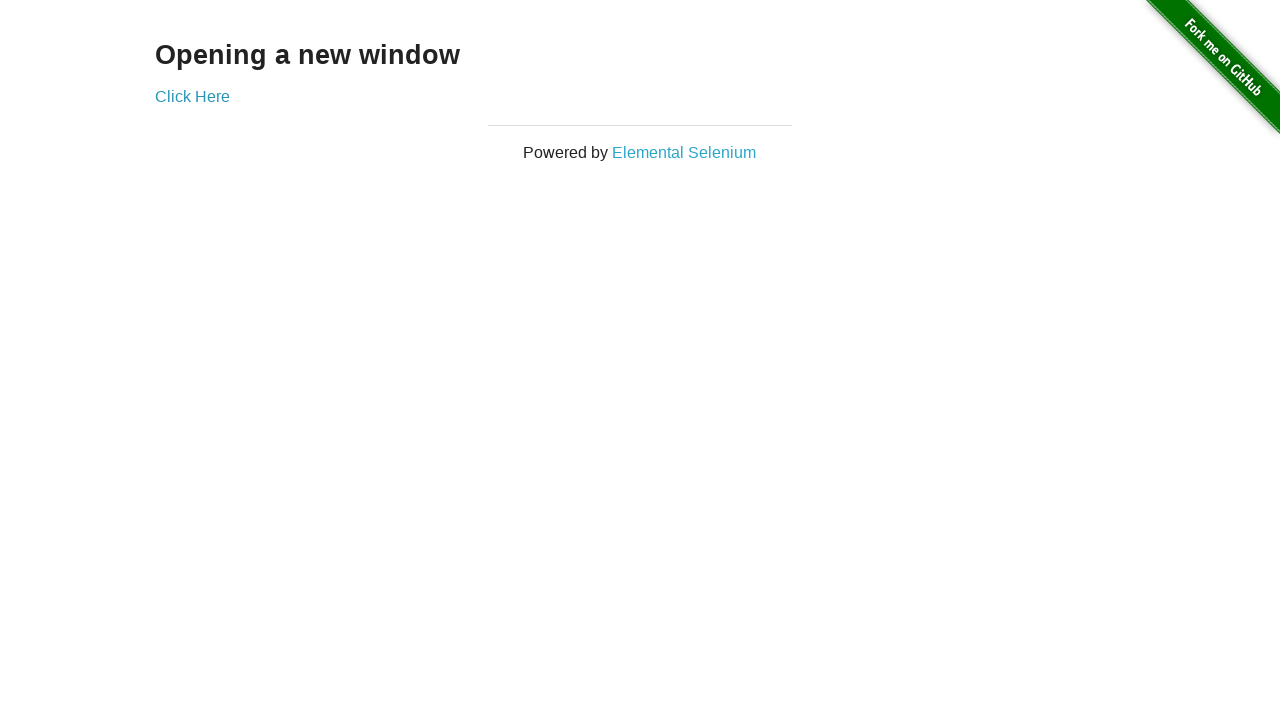

Clicked 'Click Here' link and new window opened at (192, 96) on text=Click Here
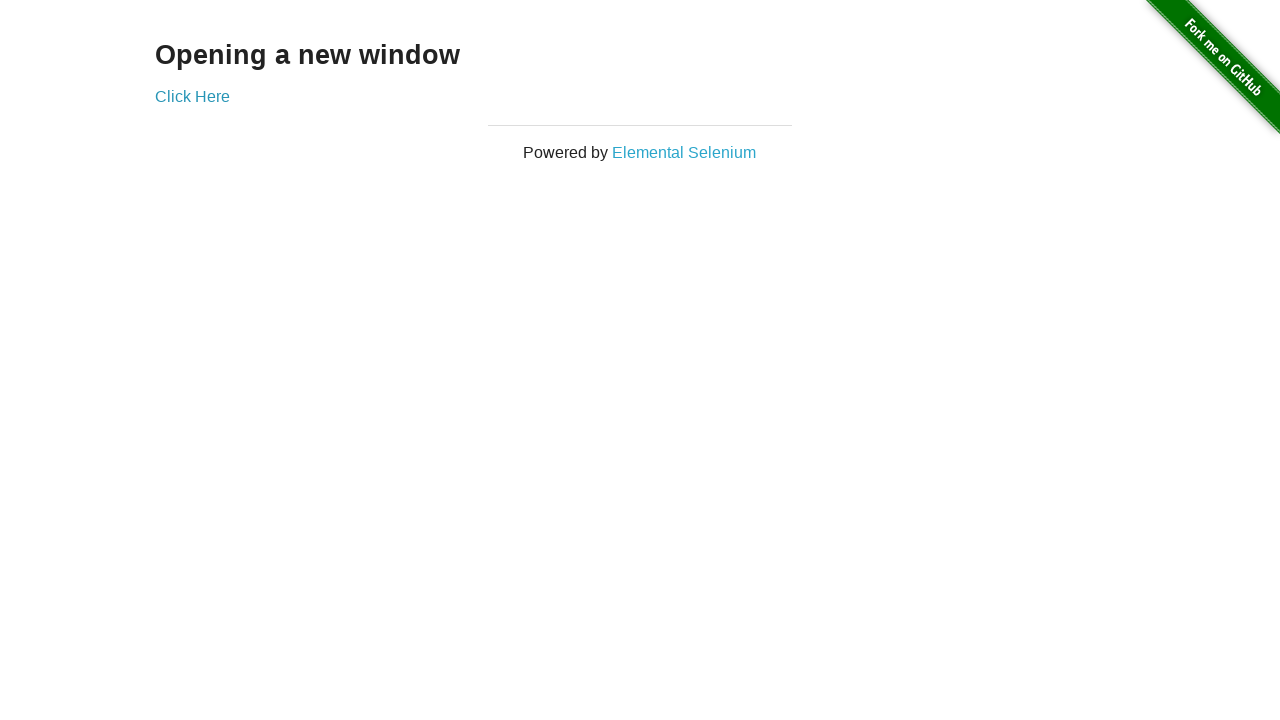

Captured reference to new window
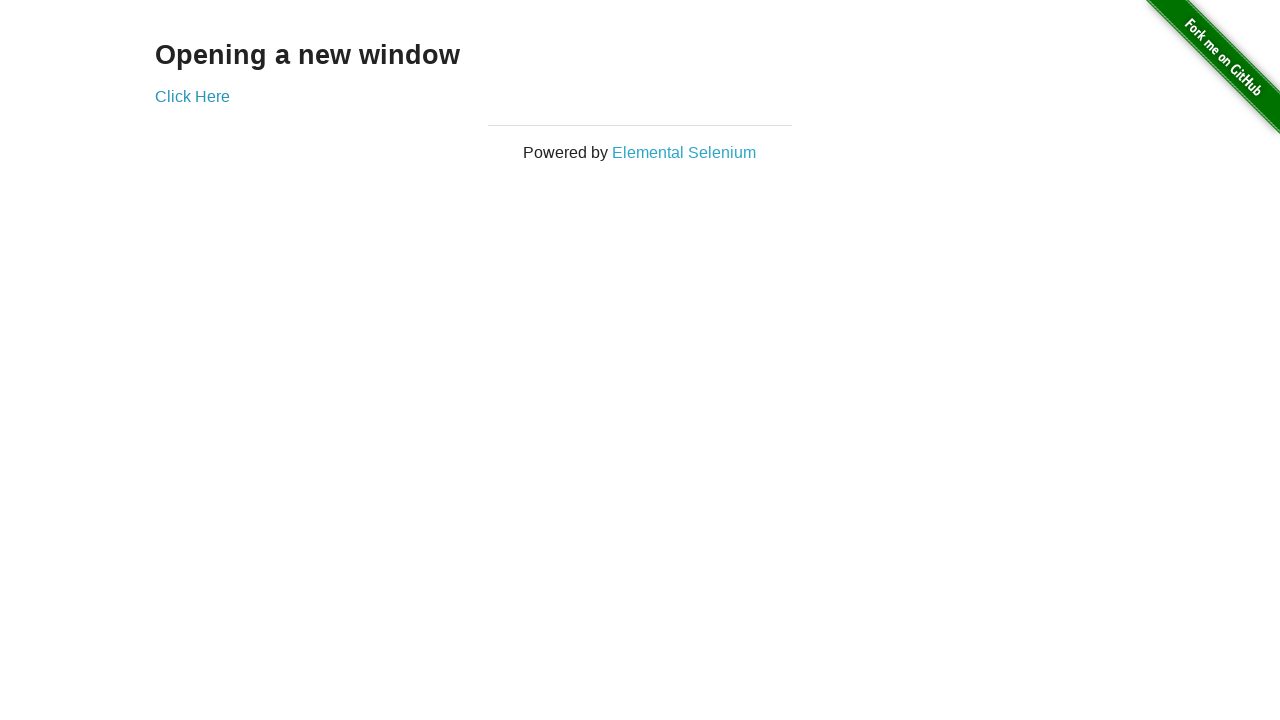

New window finished loading
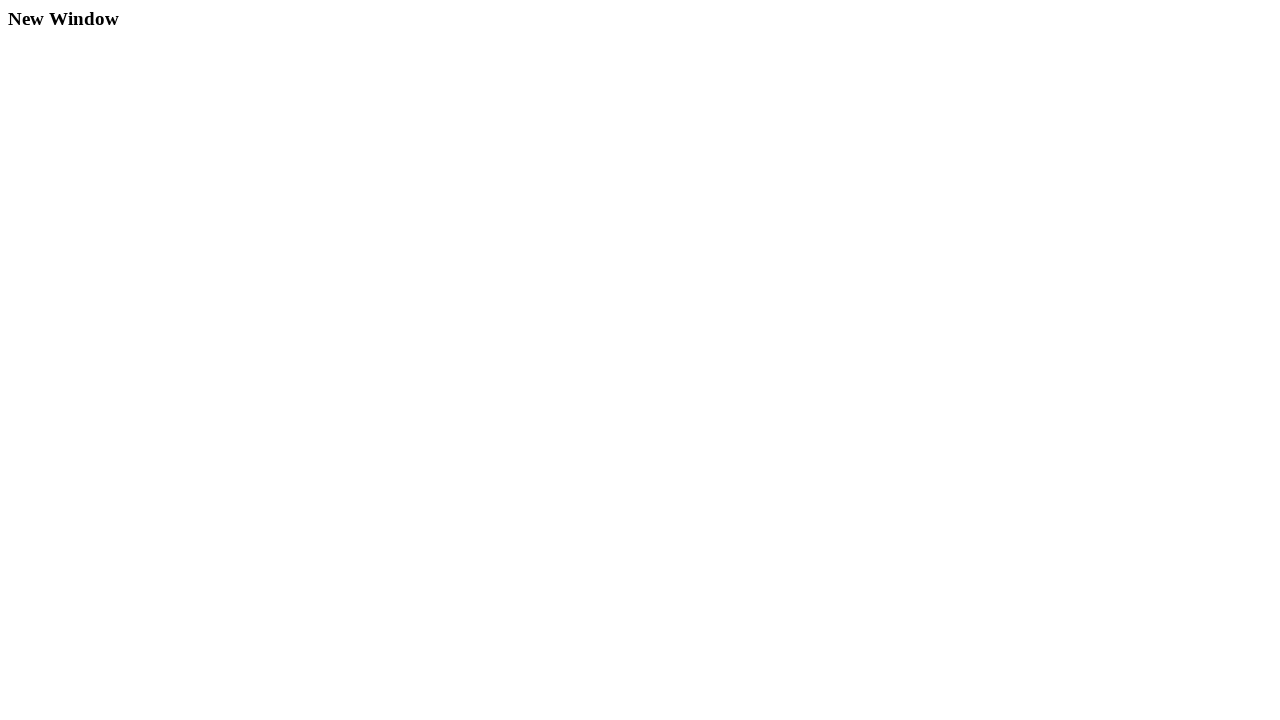

Retrieved text from new window h3 element: 'New Window'
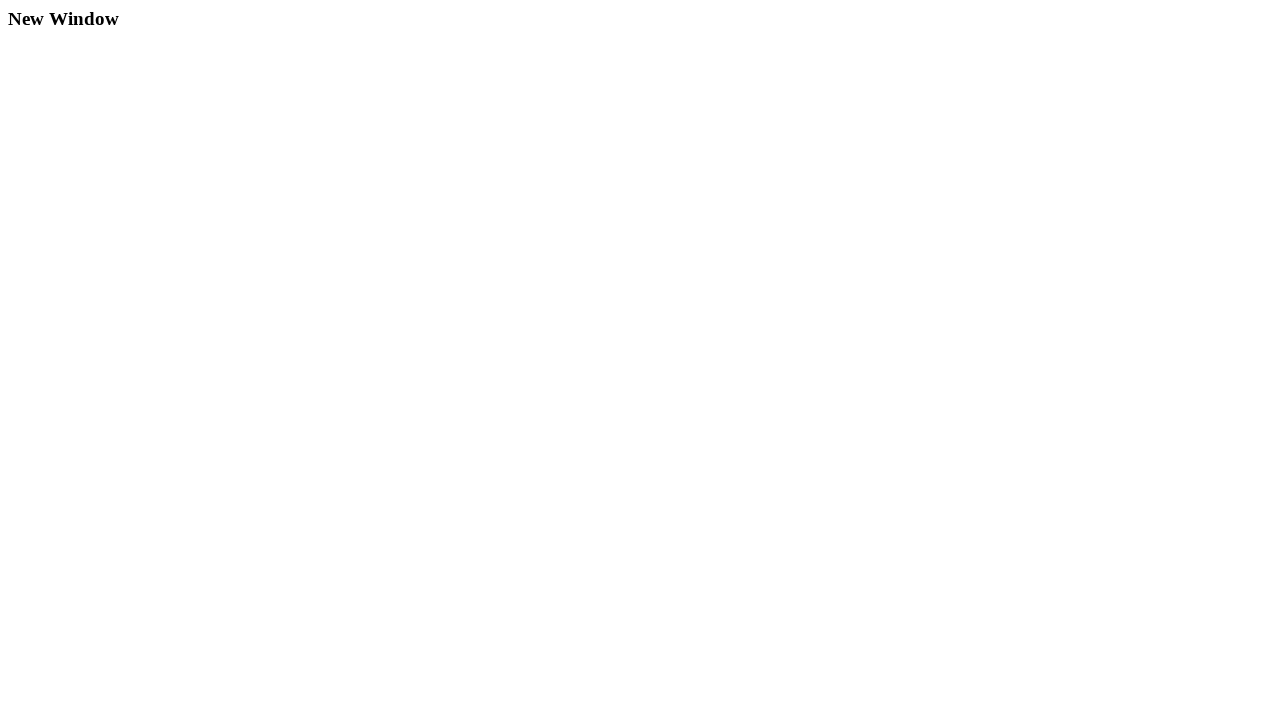

Closed new window
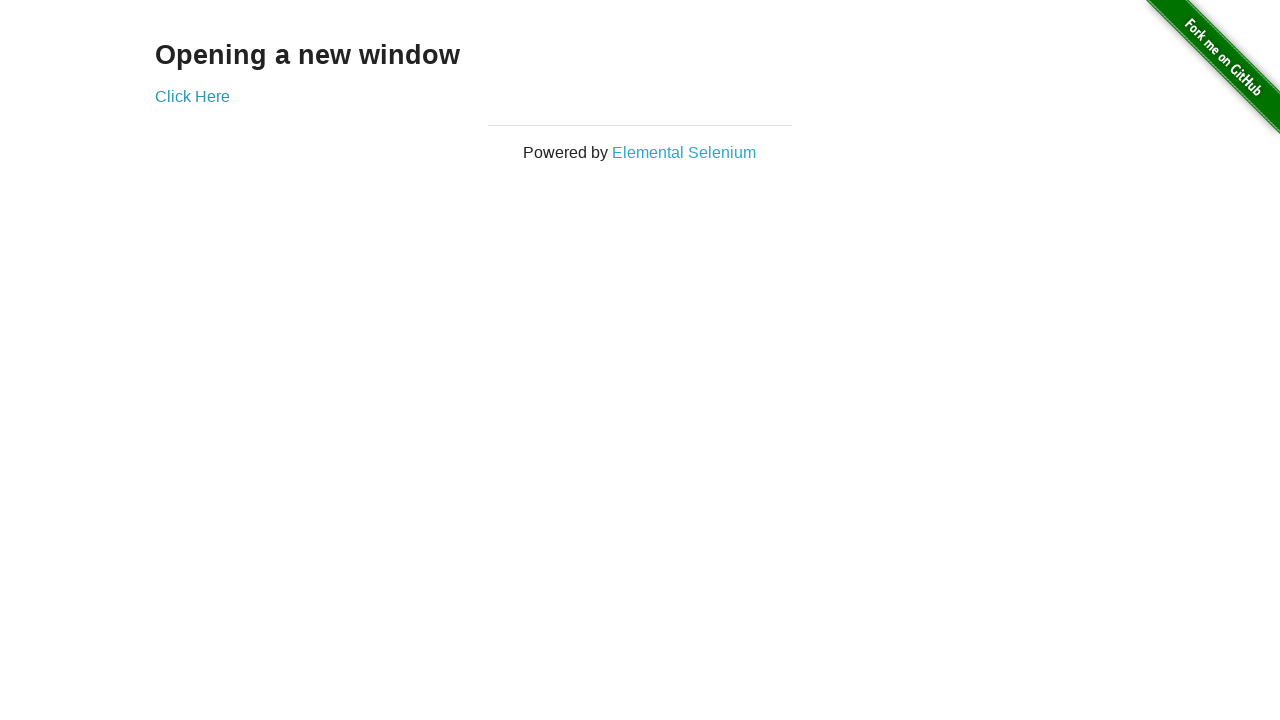

Retrieved text from parent window h3 element: 'Opening a new window'
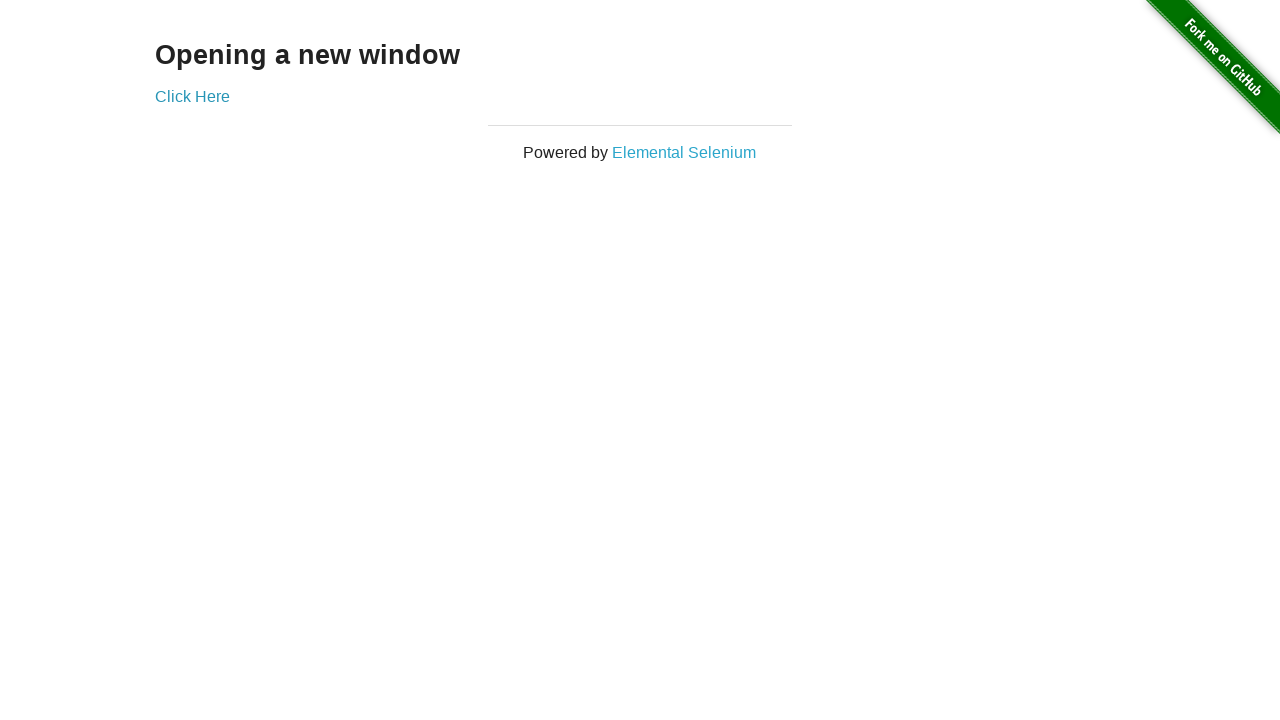

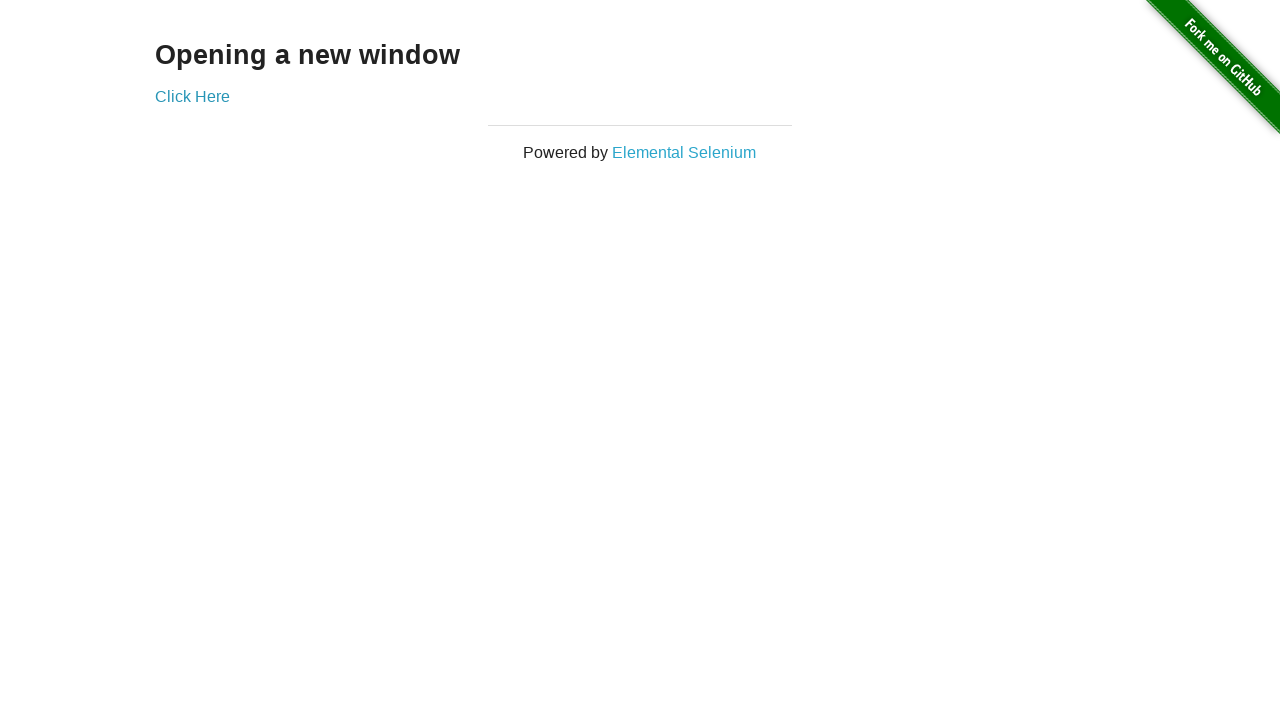